Tests clicking an alert button, handling the JavaScript alert dialog by dismissing it, and verifying the alert message text

Starting URL: https://kristinek.github.io/site/examples/alerts_popups

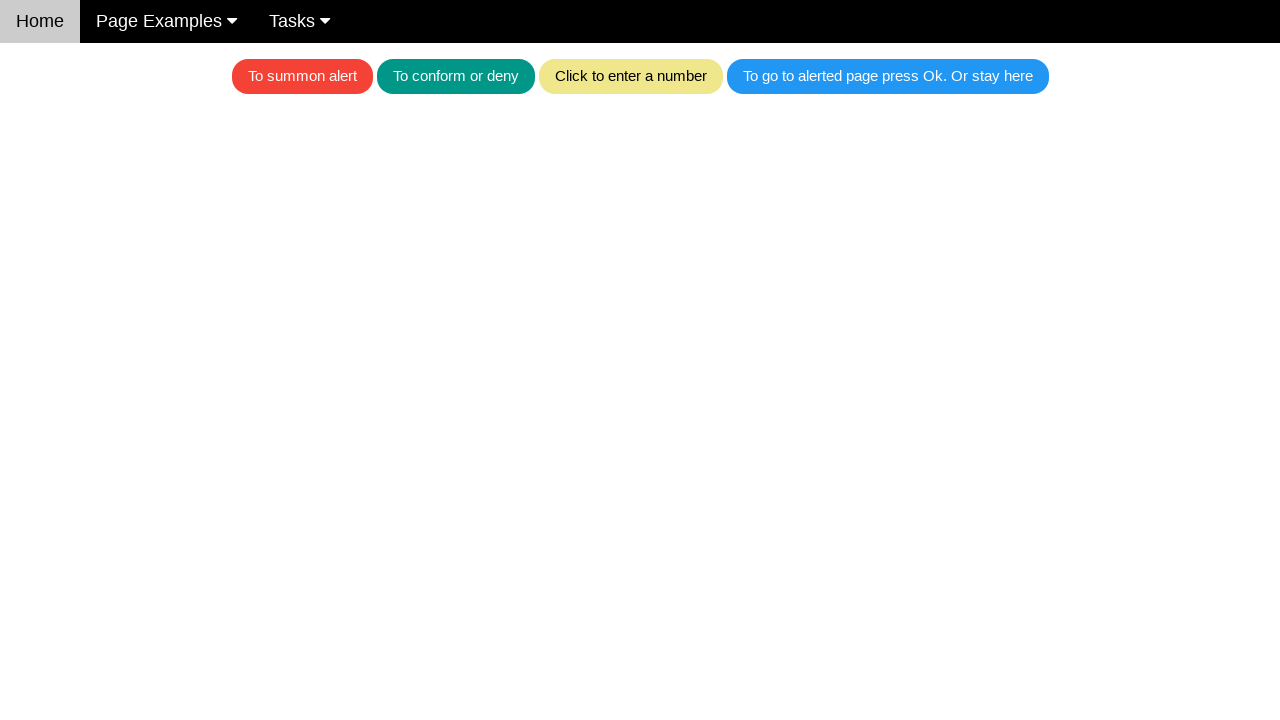

Navigated to alerts and popups example page
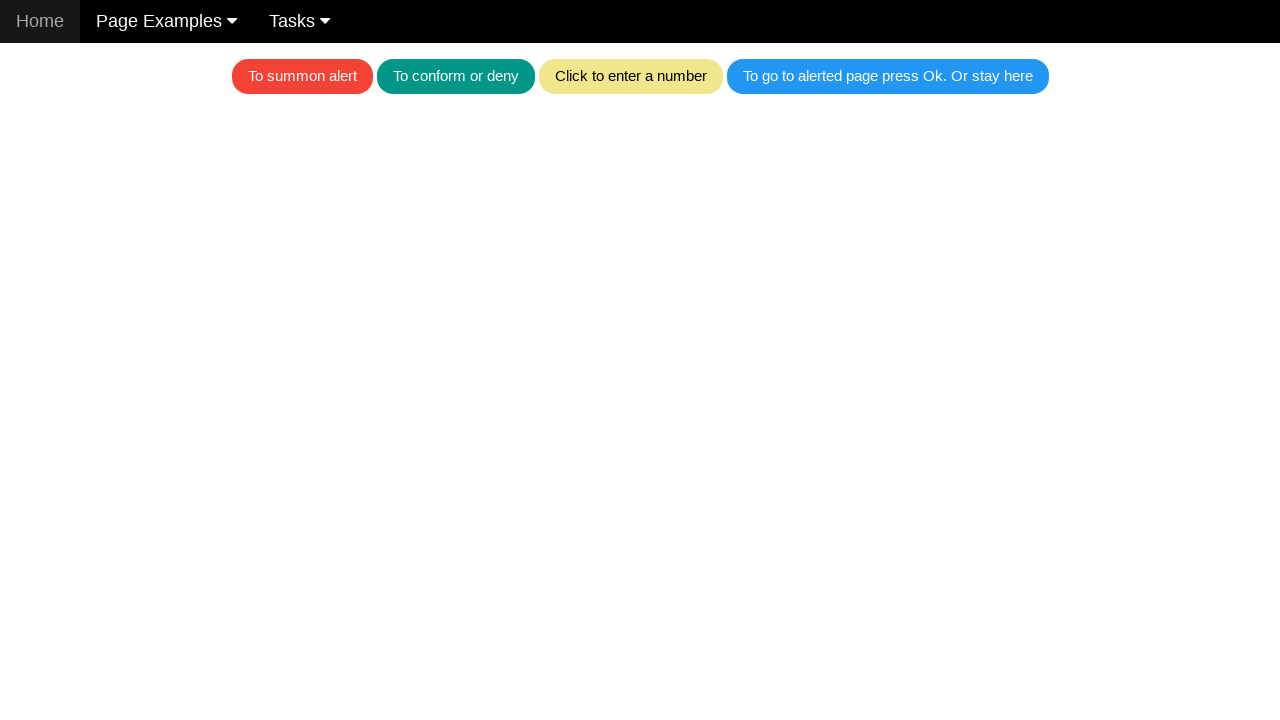

Clicked the red alert button at (302, 76) on .w3-red
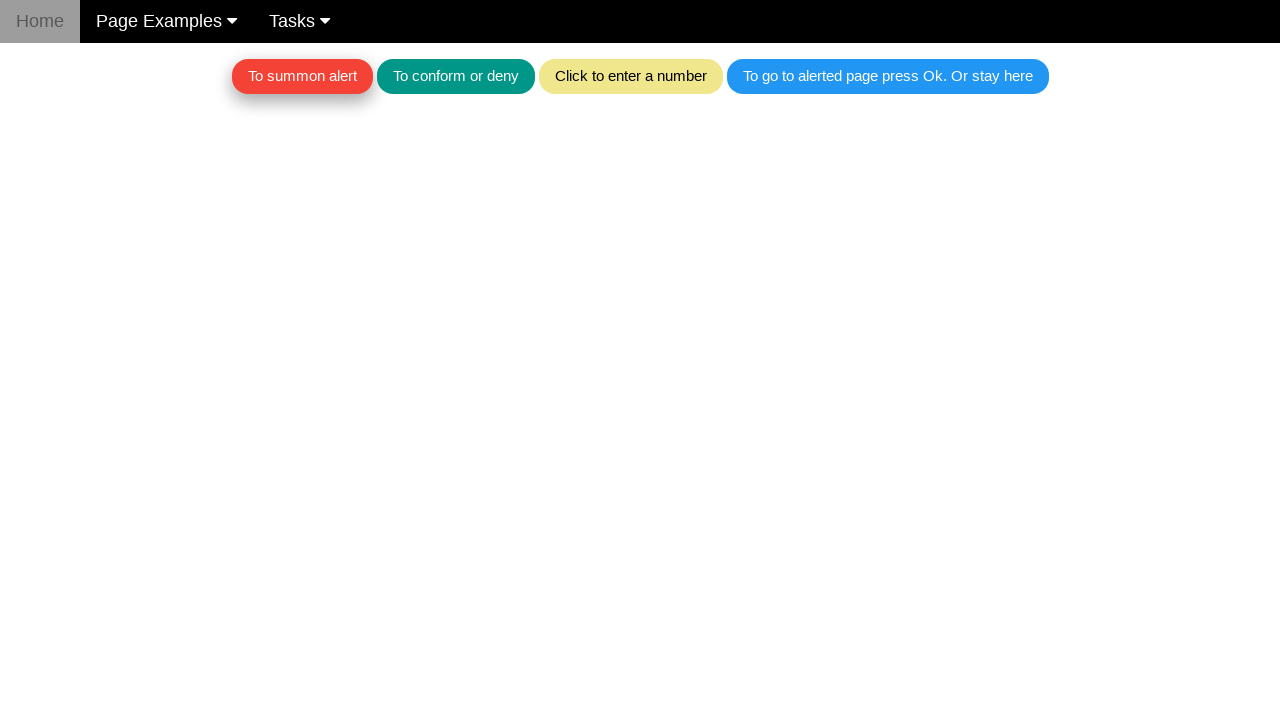

Set up alert dialog handler to dismiss dialogs
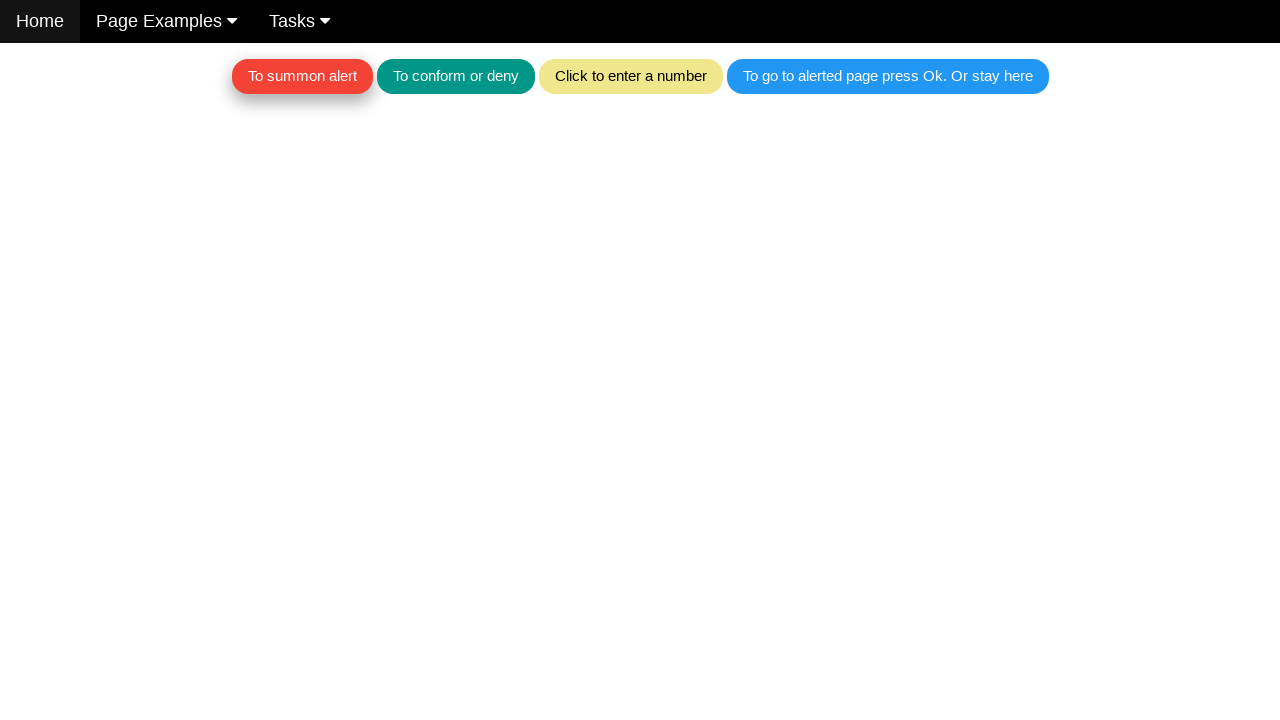

Clicked the red alert button again to verify alert handling at (302, 76) on .w3-red
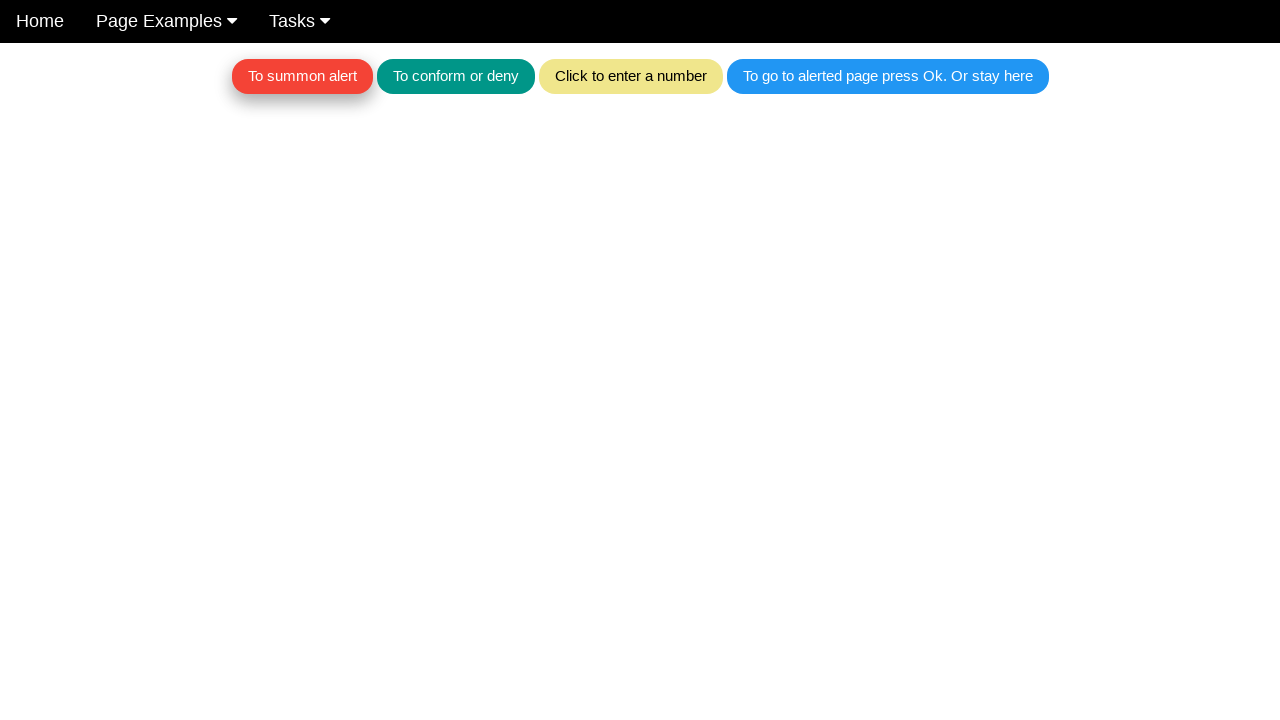

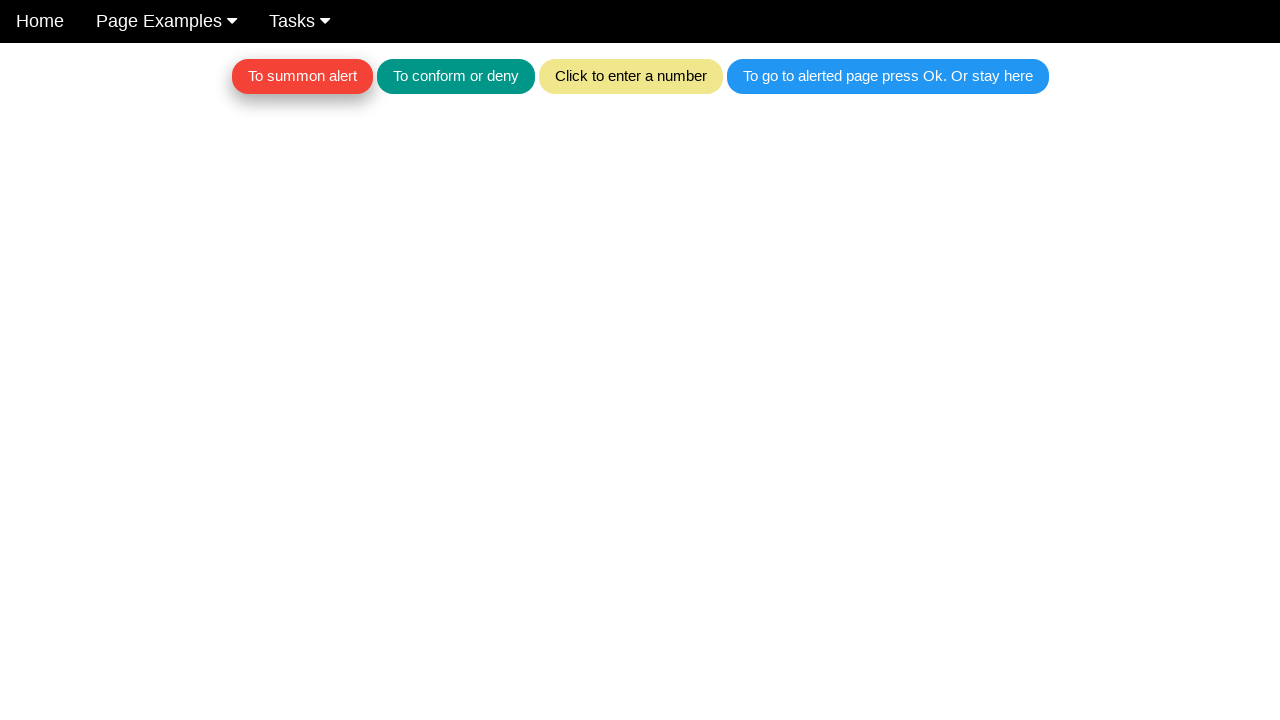